Fills out the complete student registration form including name, email, gender, phone, date of birth, subjects, hobbies, address, and location, then submits and verifies the confirmation modal displays correct data

Starting URL: https://demoqa.com/automation-practice-form

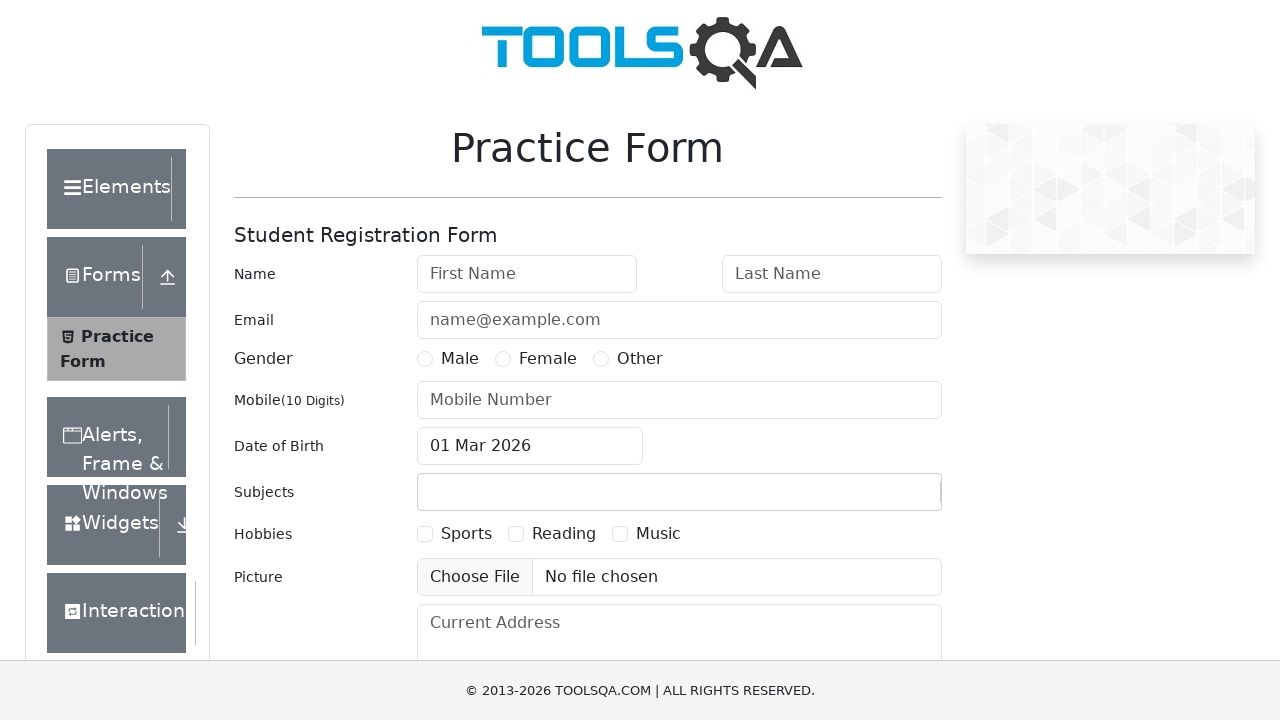

Filled first name field with 'Mariya' on #firstName
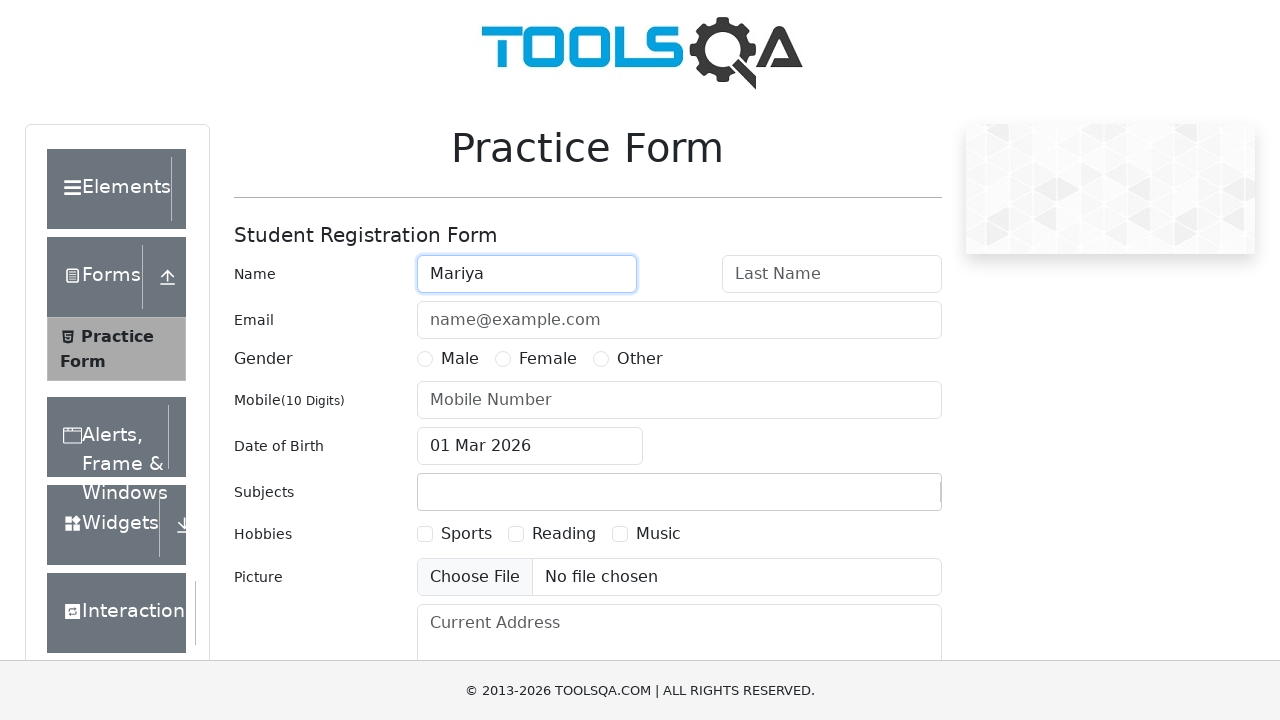

Filled last name field with 'Korzhavina' on #lastName
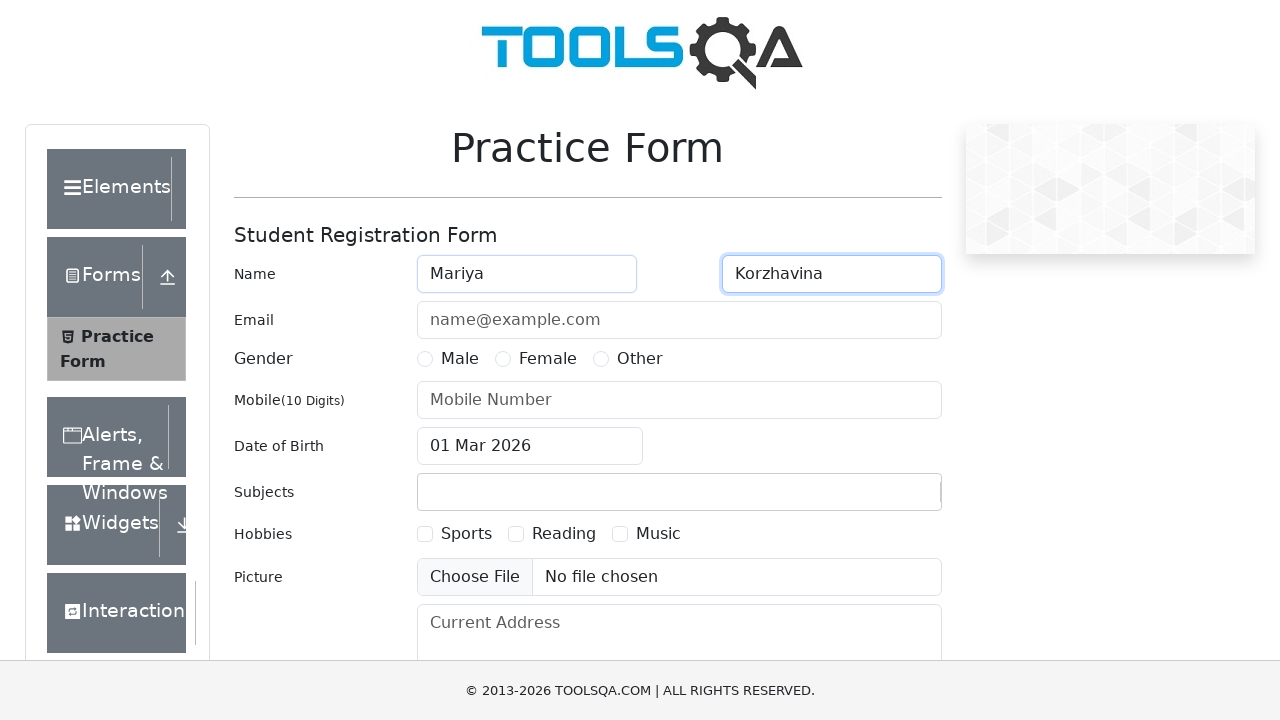

Filled email field with 'm.s.korzhavina@gmail.com' on #userEmail
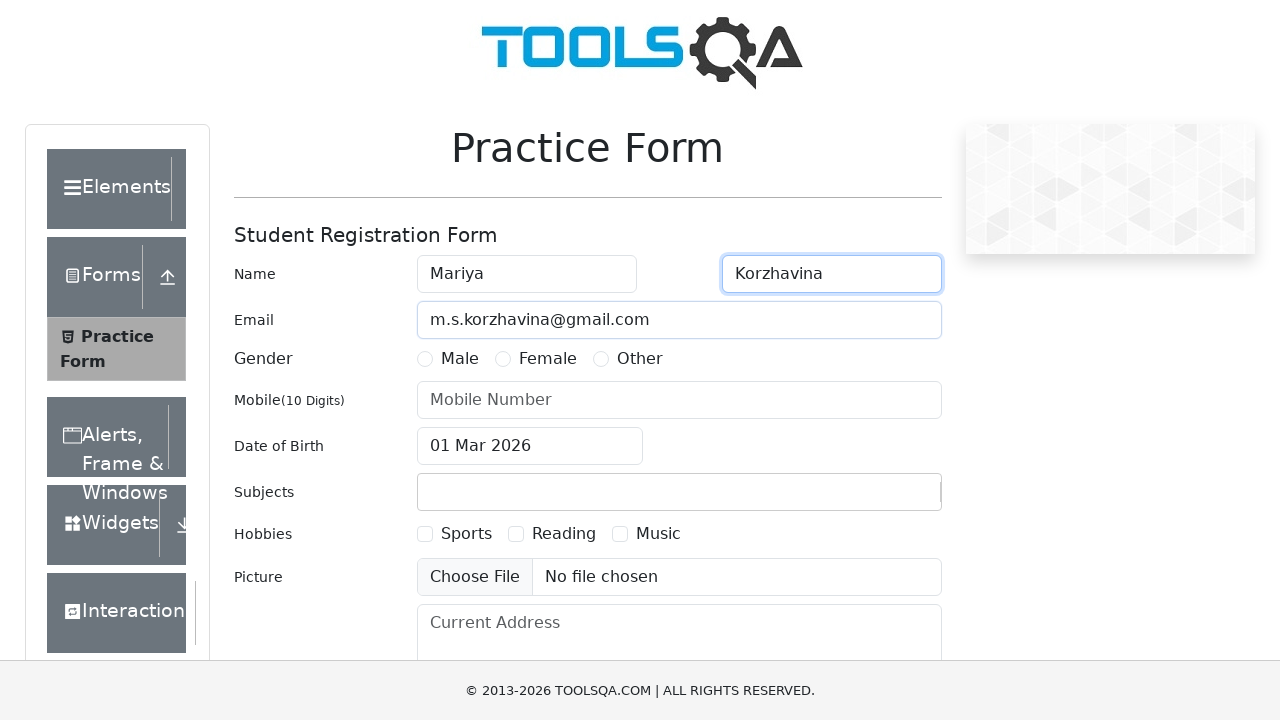

Selected Female gender option at (548, 359) on xpath=//div[@id='genterWrapper']//div[2]/label
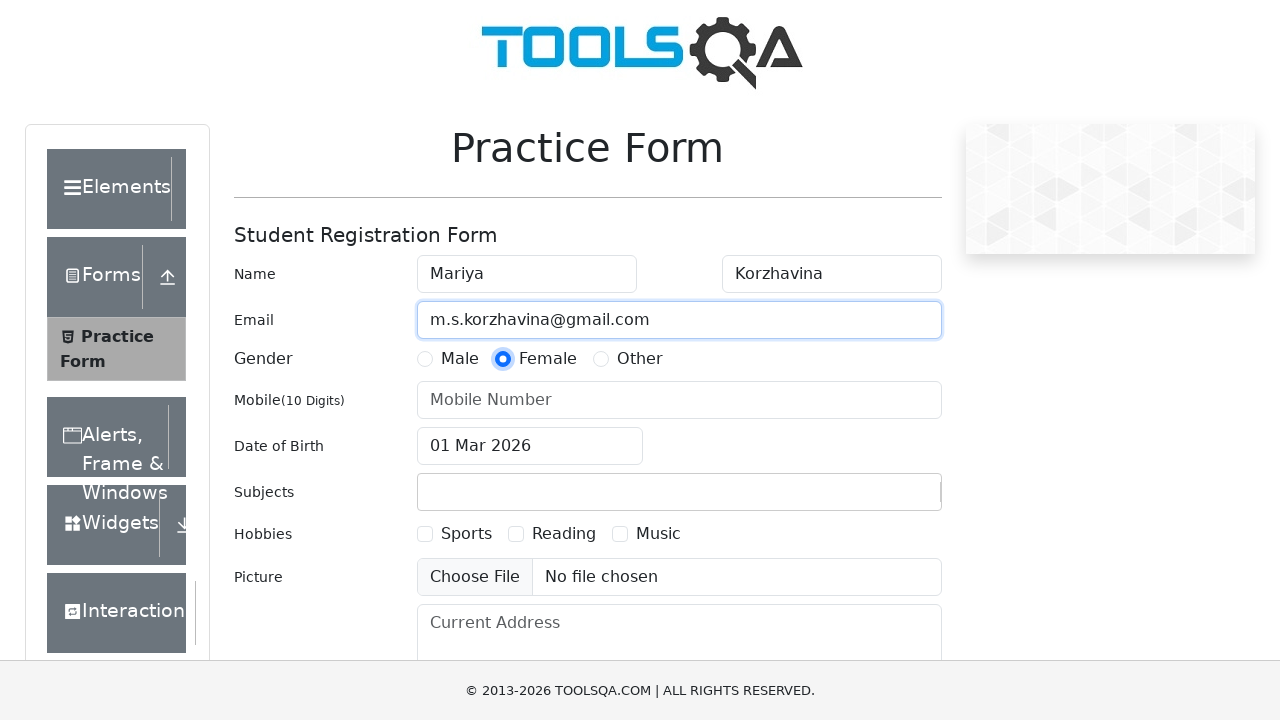

Filled mobile number field with '9529061505' on #userNumber
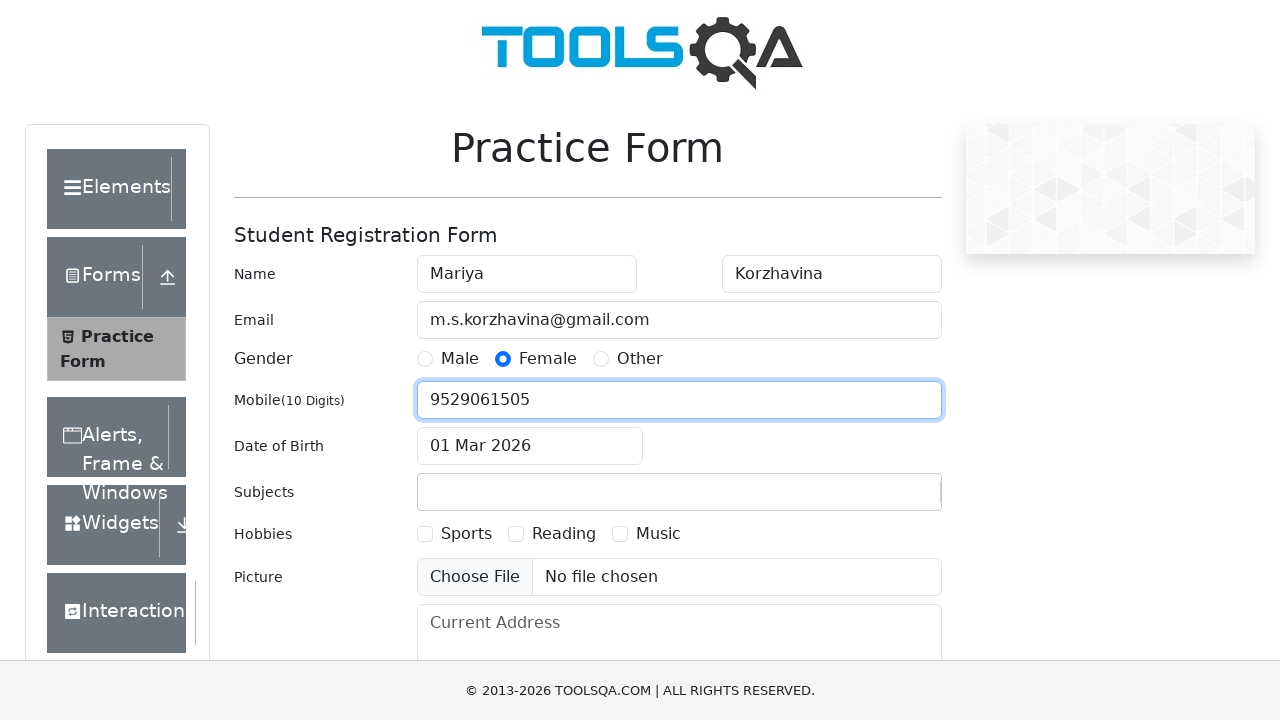

Clicked date of birth input field at (530, 446) on #dateOfBirthInput
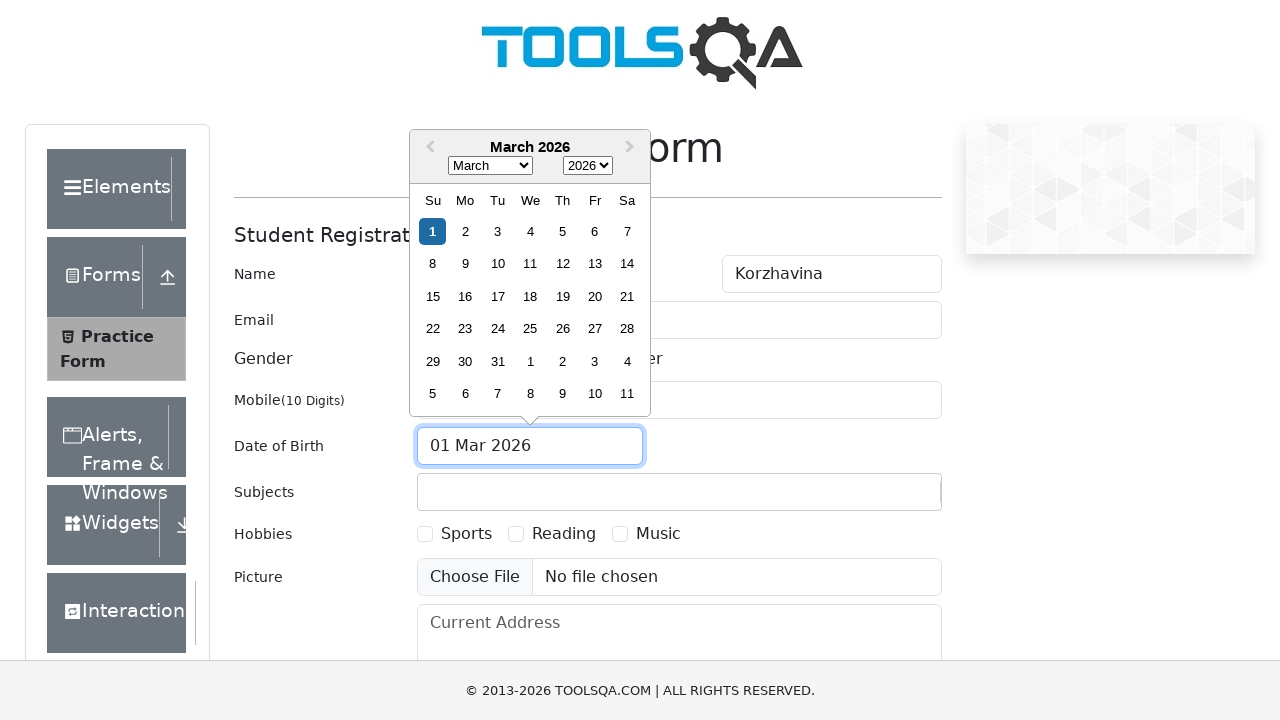

Selected year 1987 from date picker on .react-datepicker__year-select
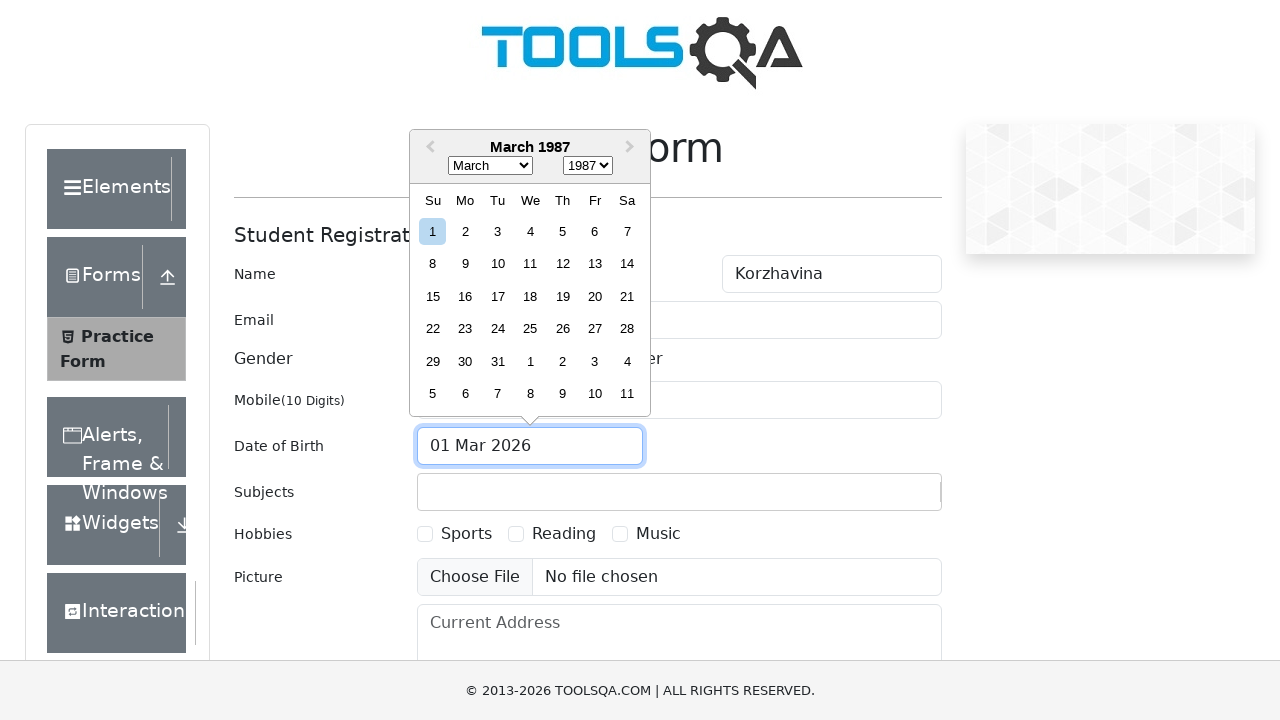

Selected month 6 (June) from date picker on .react-datepicker__month-select
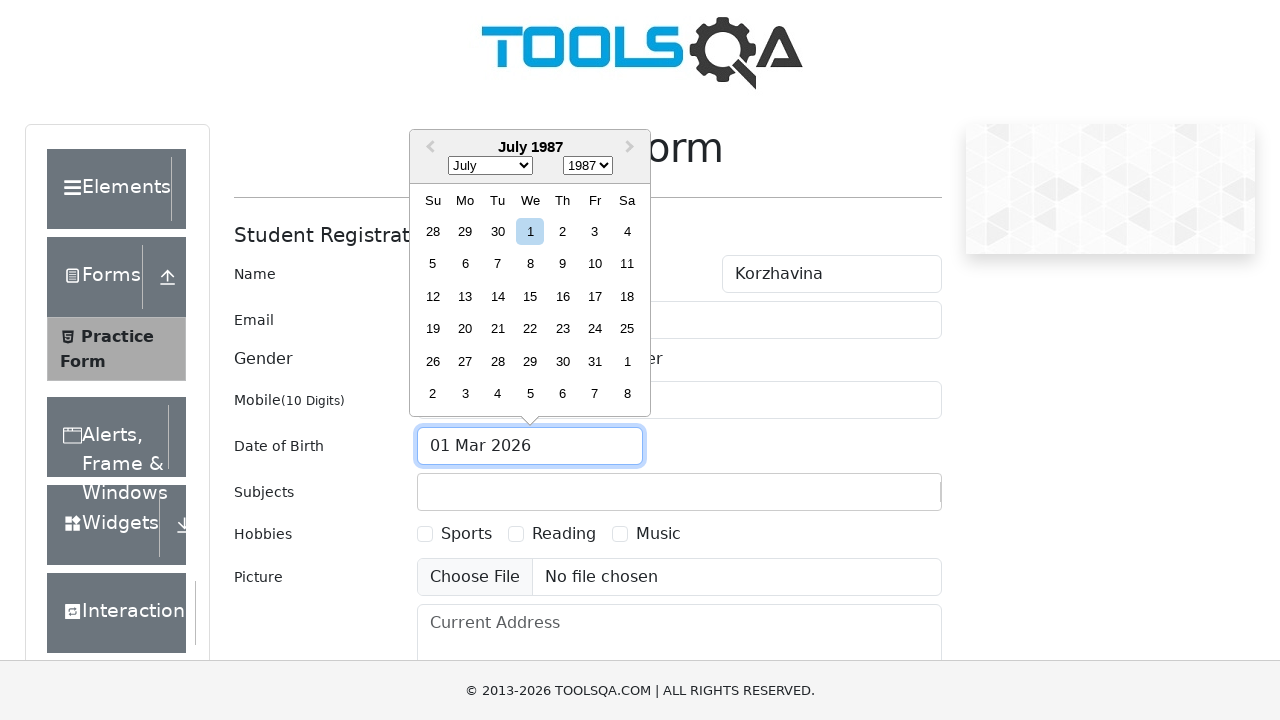

Selected July 1st, 1987 as date of birth at (530, 231) on xpath=//div[@aria-label='Choose Wednesday, July 1st, 1987']
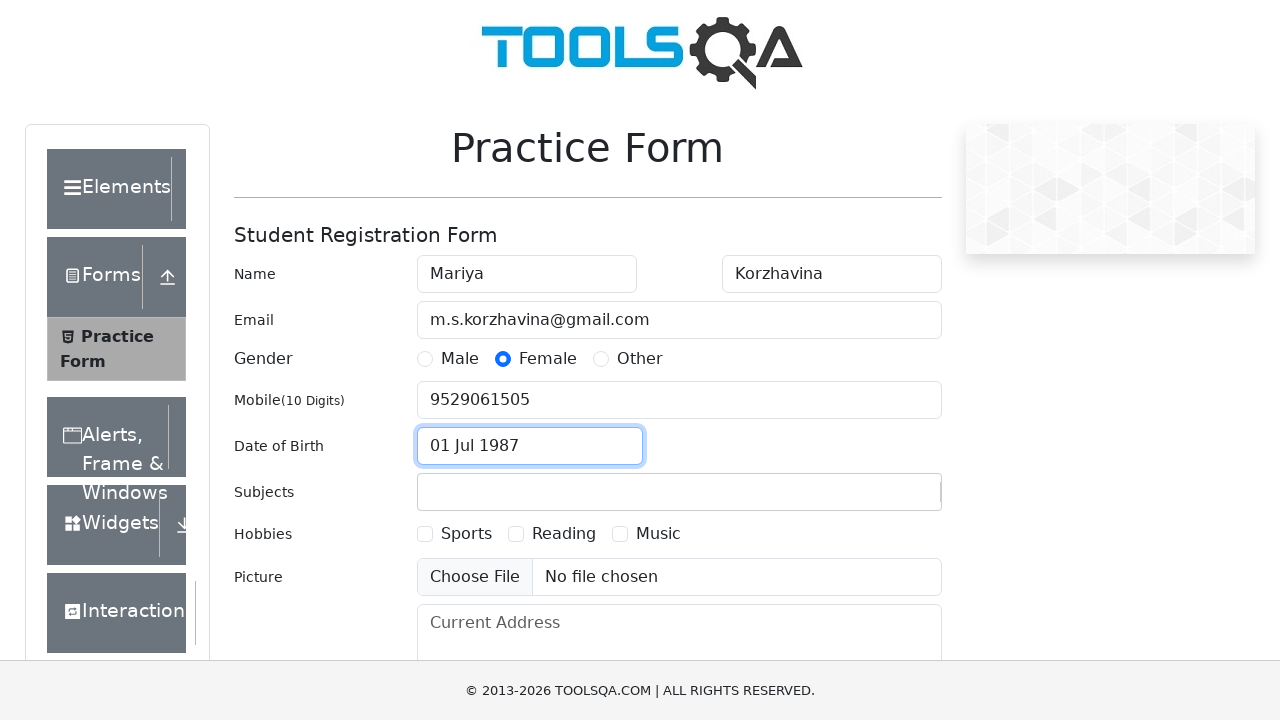

Clicked subjects input field at (430, 492) on #subjectsInput
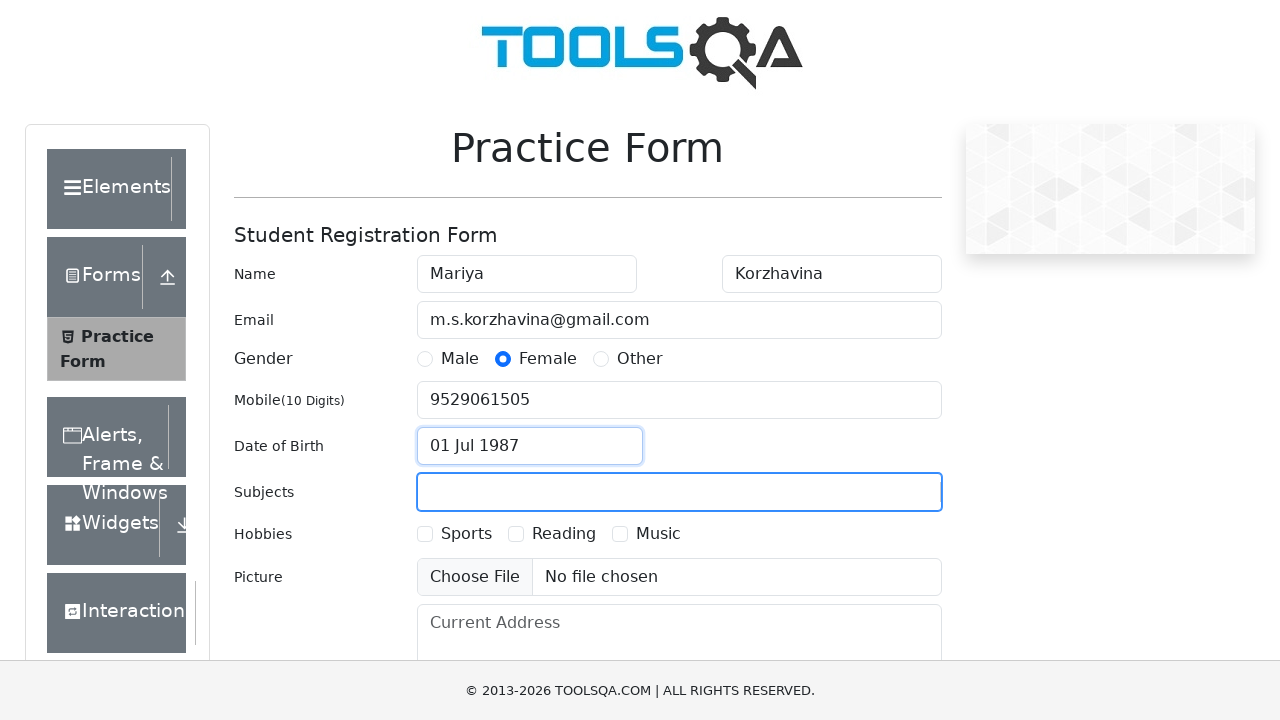

Filled subjects field with 'English' on #subjectsInput
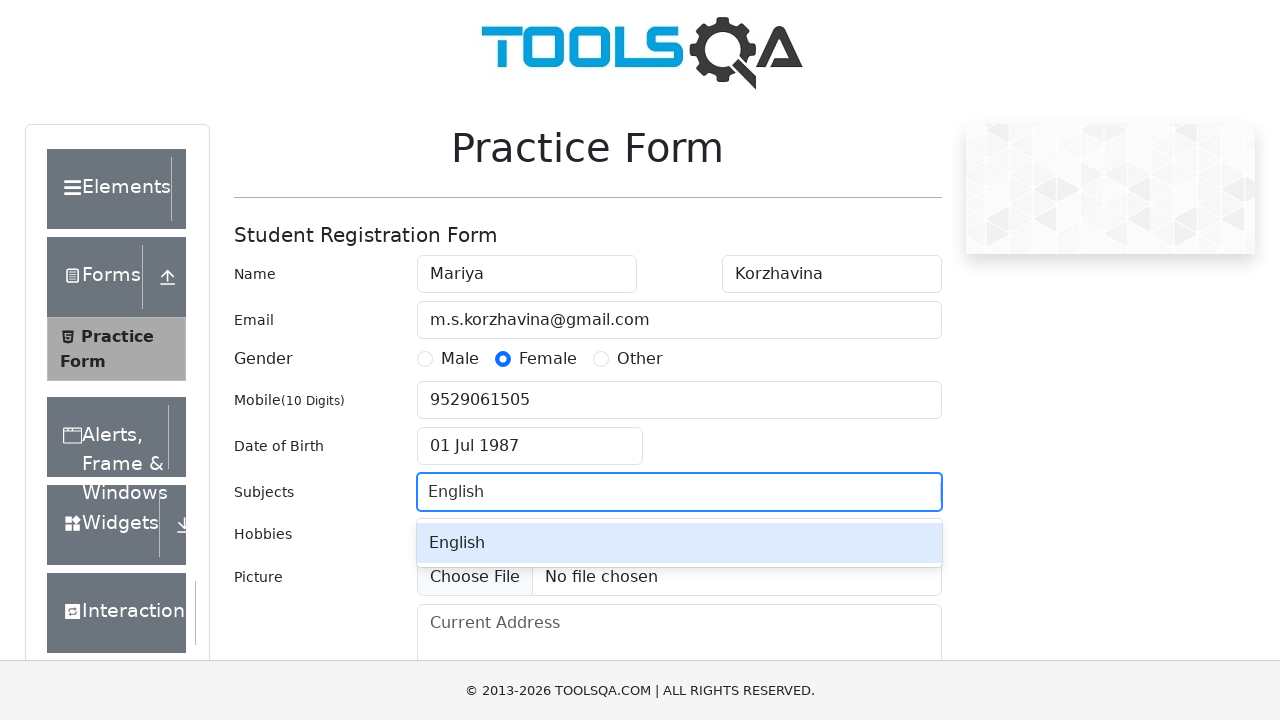

Pressed Enter to add English subject on #subjectsInput
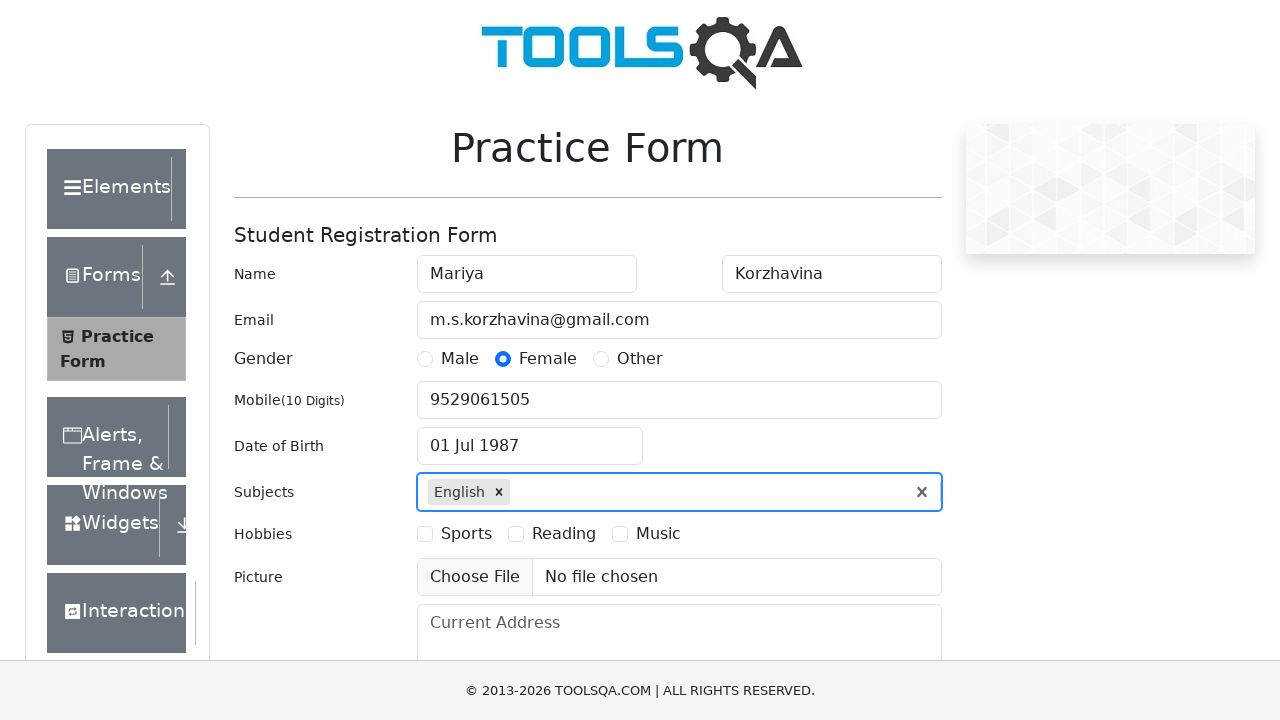

Filled subjects field with 'Maths' on #subjectsInput
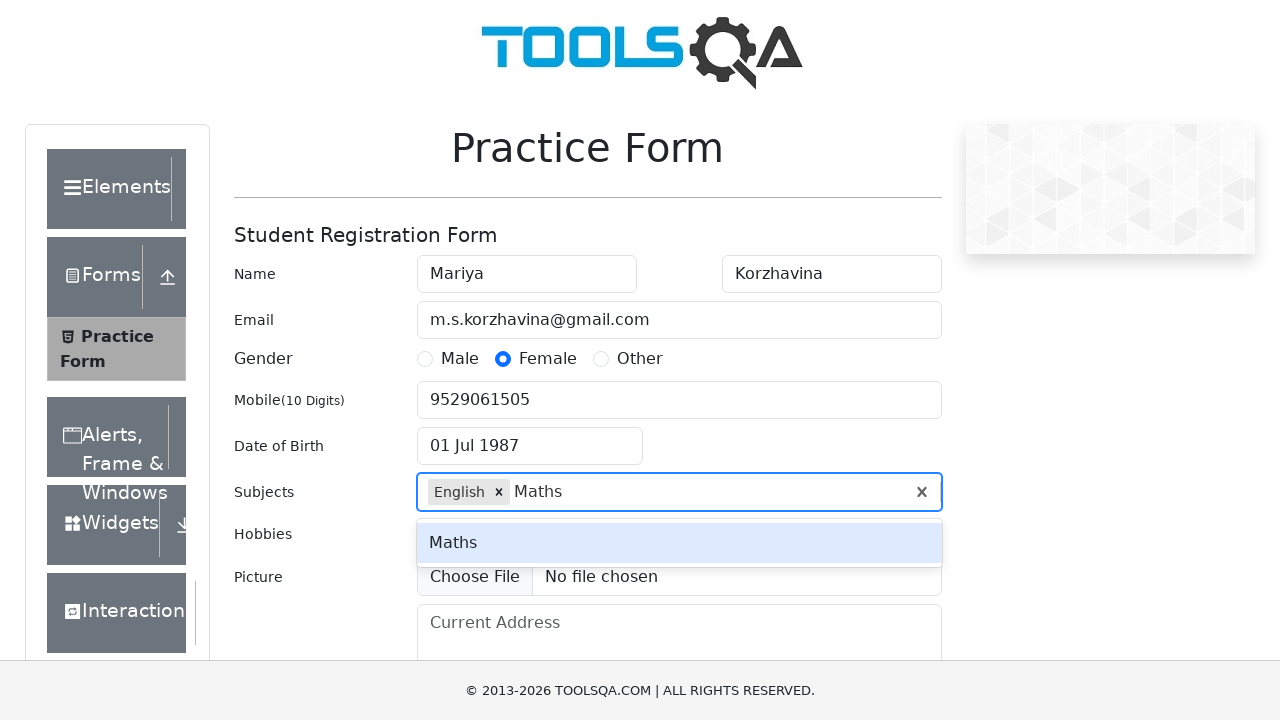

Pressed Enter to add Maths subject on #subjectsInput
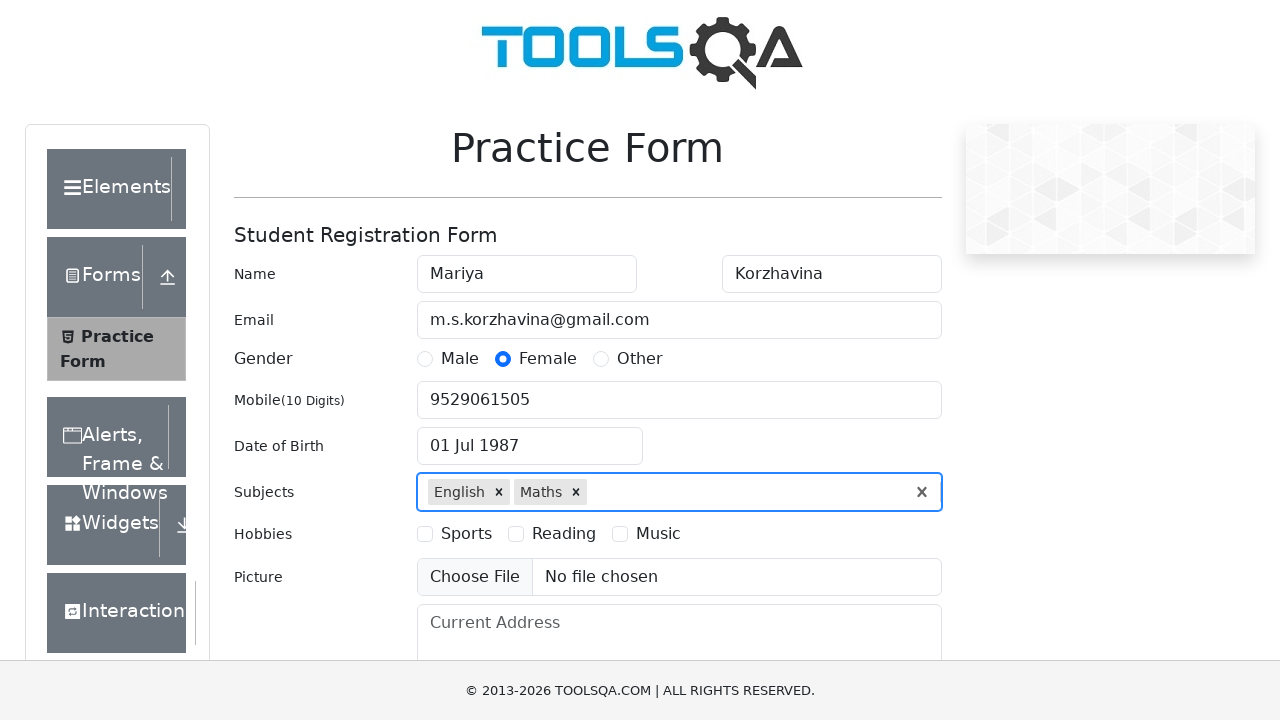

Selected Reading hobby checkbox at (564, 534) on label[for='hobbies-checkbox-2']
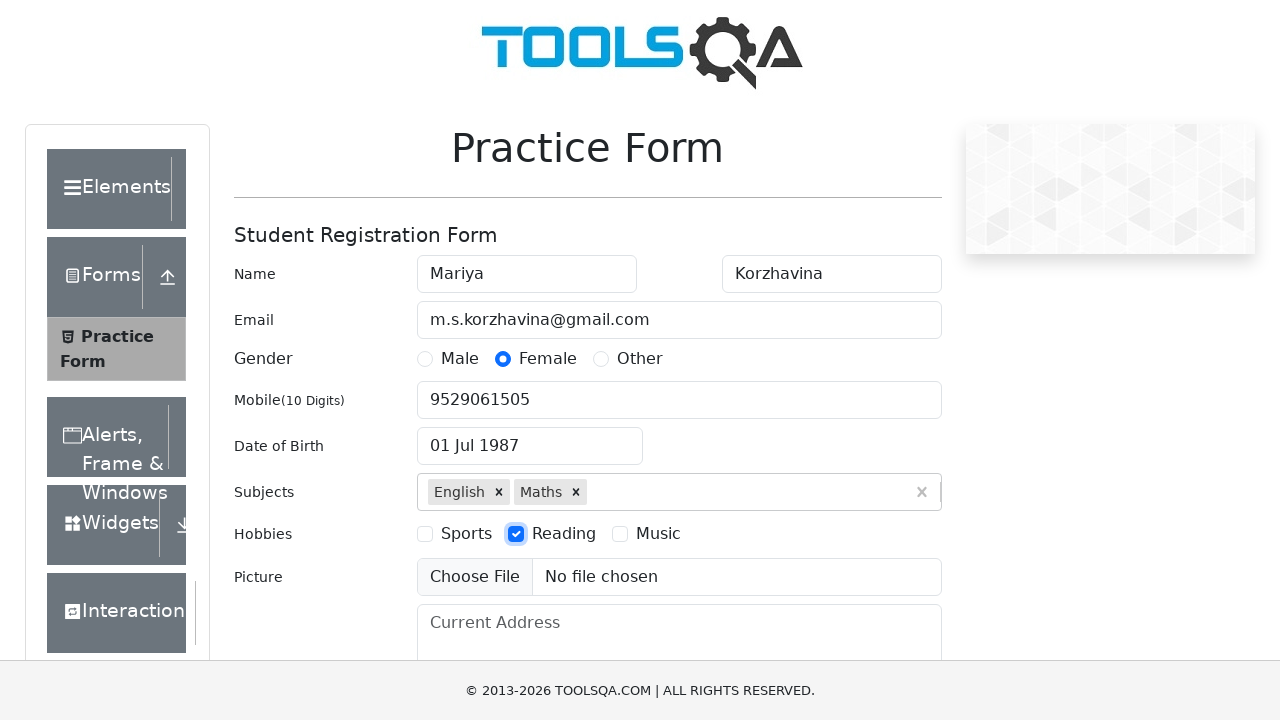

Selected Music hobby checkbox at (658, 534) on label[for='hobbies-checkbox-3']
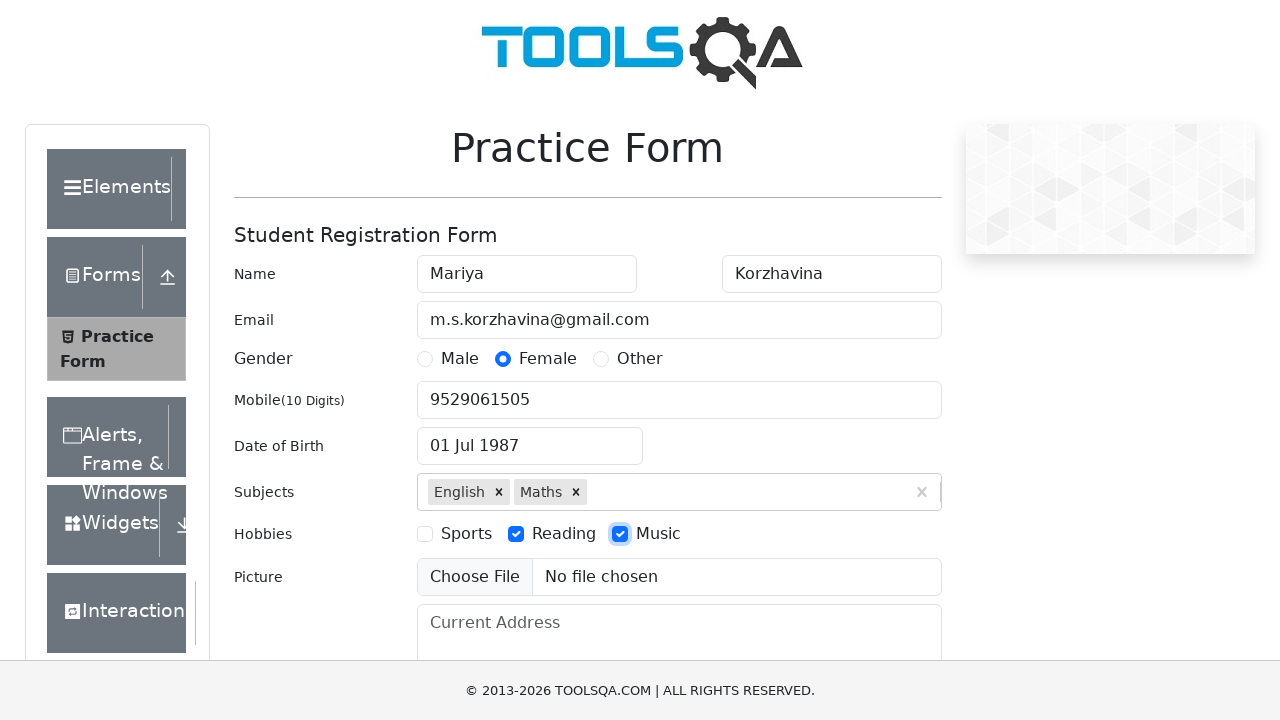

Filled current address field with 'Kolcovo 36' on #currentAddress
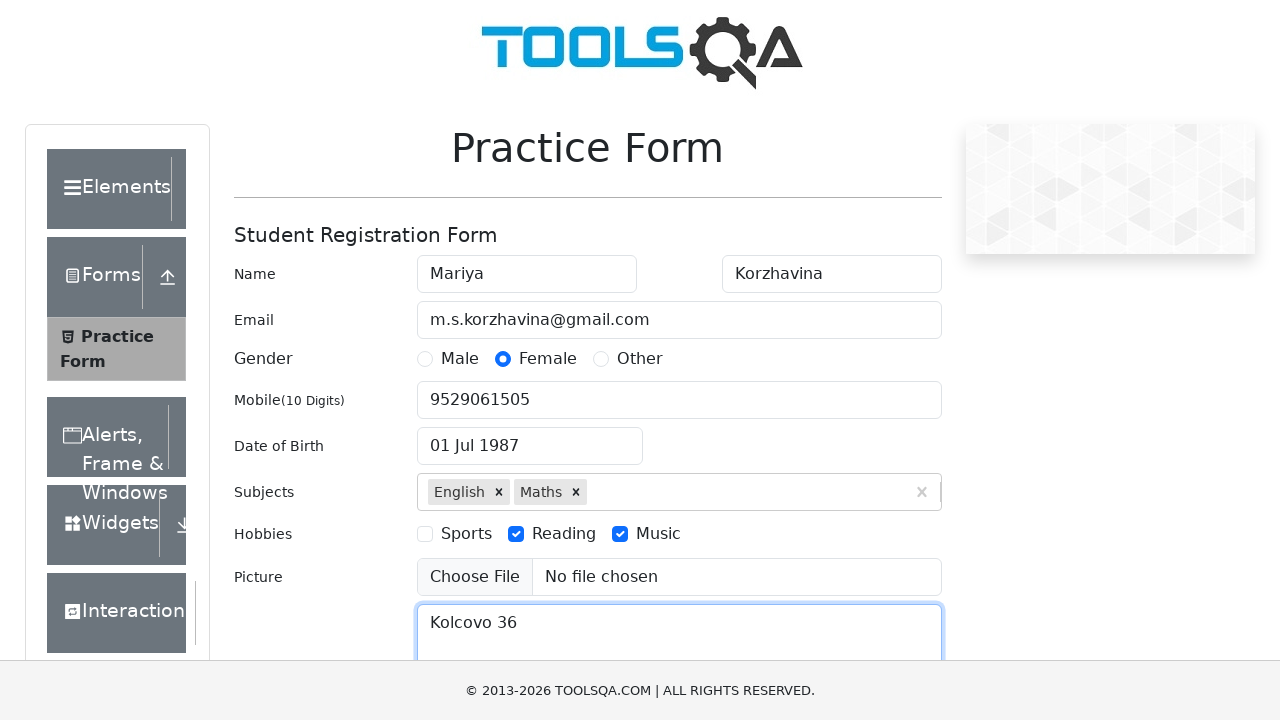

Clicked state selection dropdown at (430, 437) on #react-select-3-input
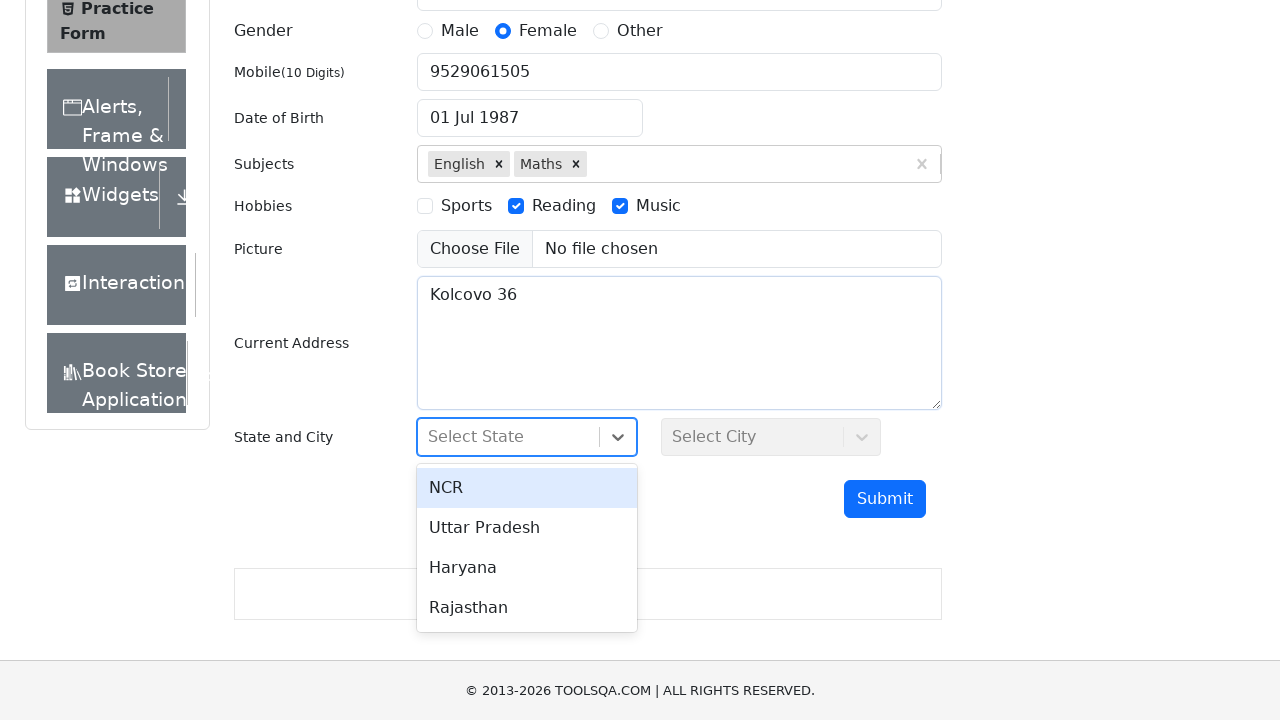

Filled state field with 'NCR' on #react-select-3-input
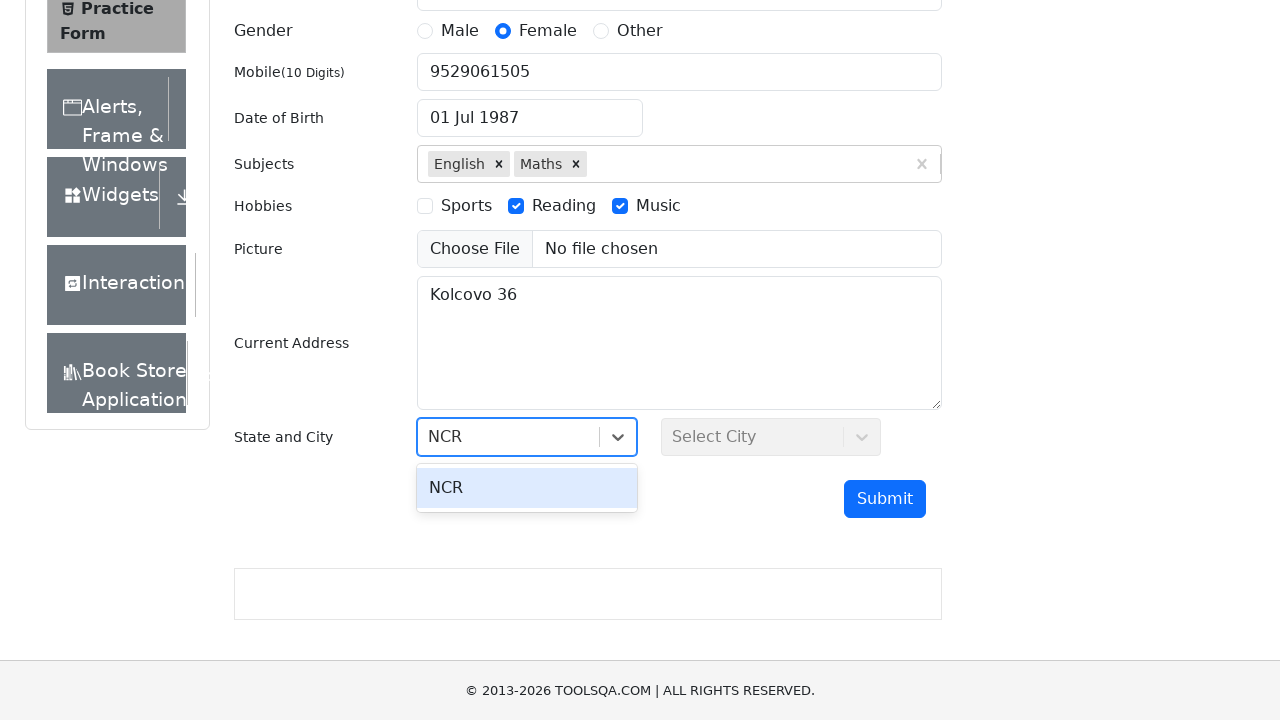

Pressed Enter to select NCR state on #react-select-3-input
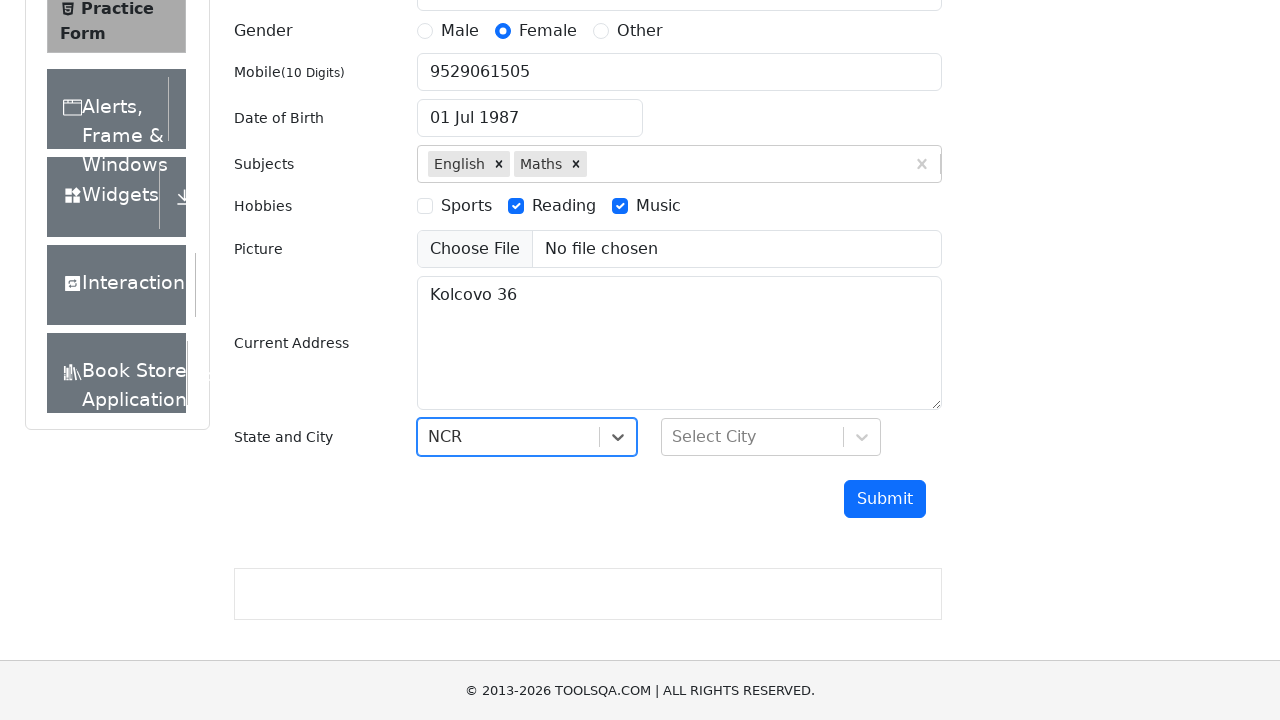

Clicked city selection dropdown at (674, 437) on #react-select-4-input
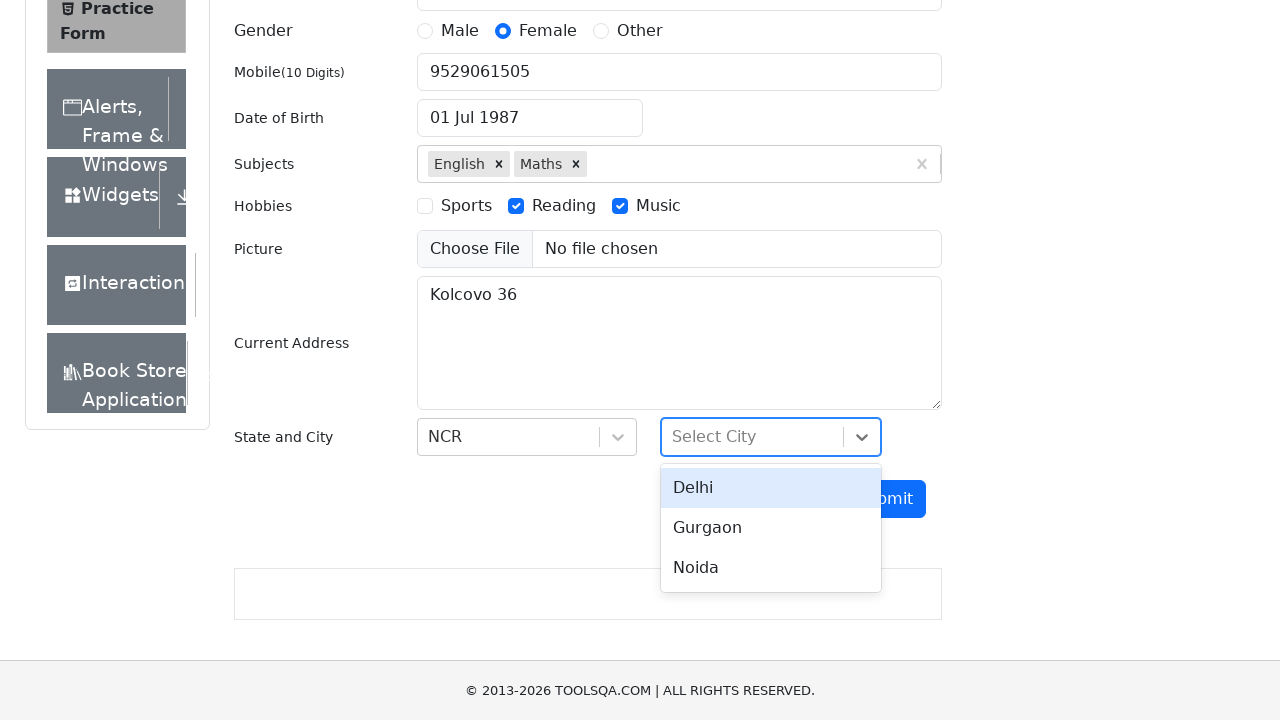

Filled city field with 'Delhi' on #react-select-4-input
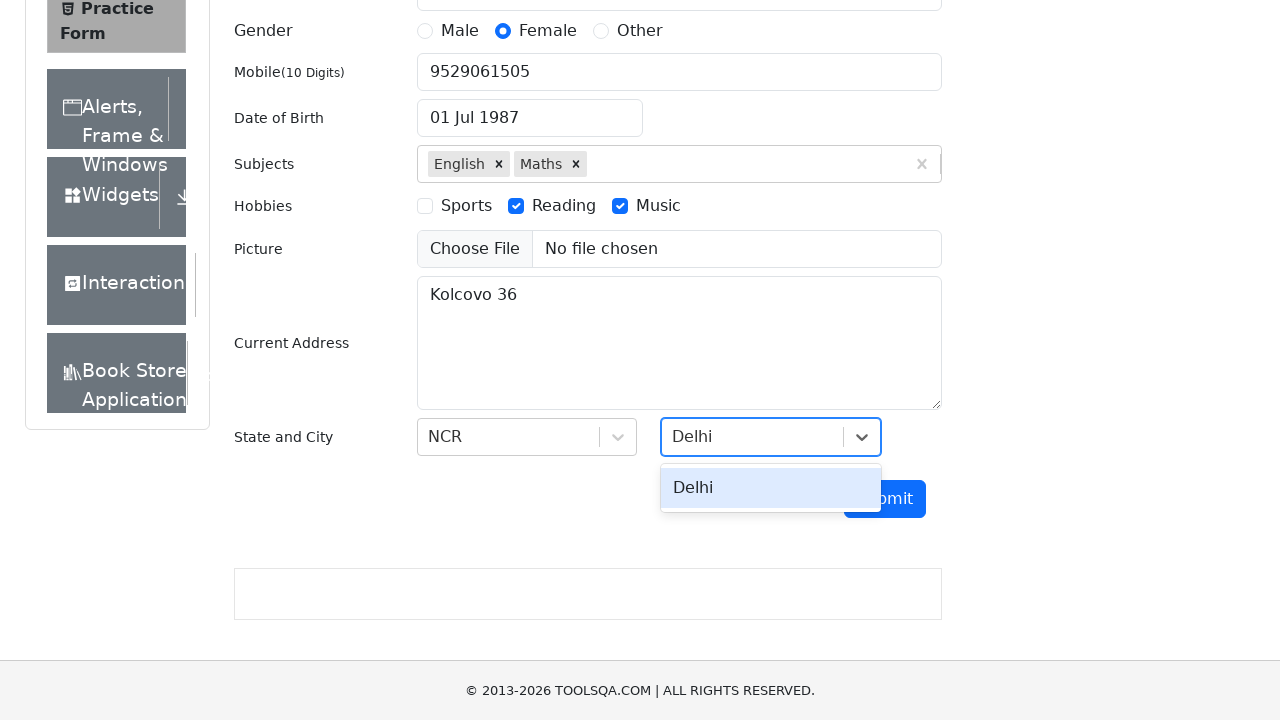

Pressed Enter to select Delhi city on #react-select-4-input
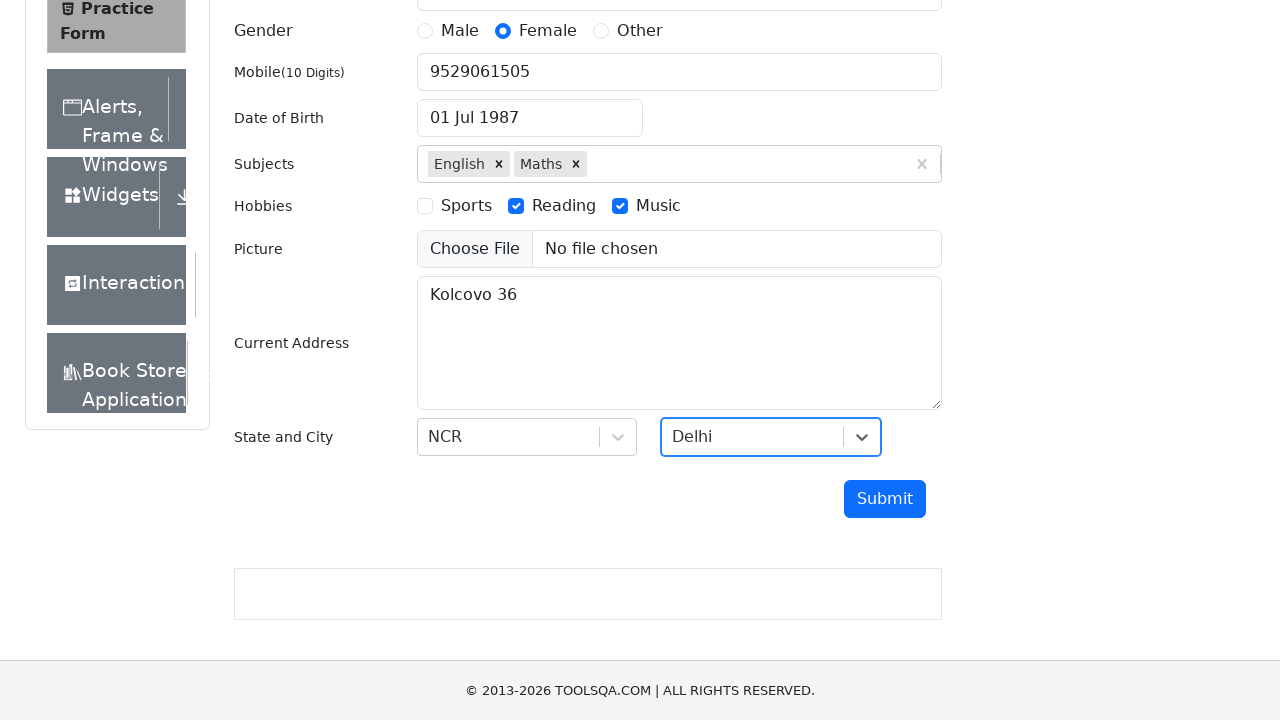

Submitted registration form by pressing Enter on submit button on #submit
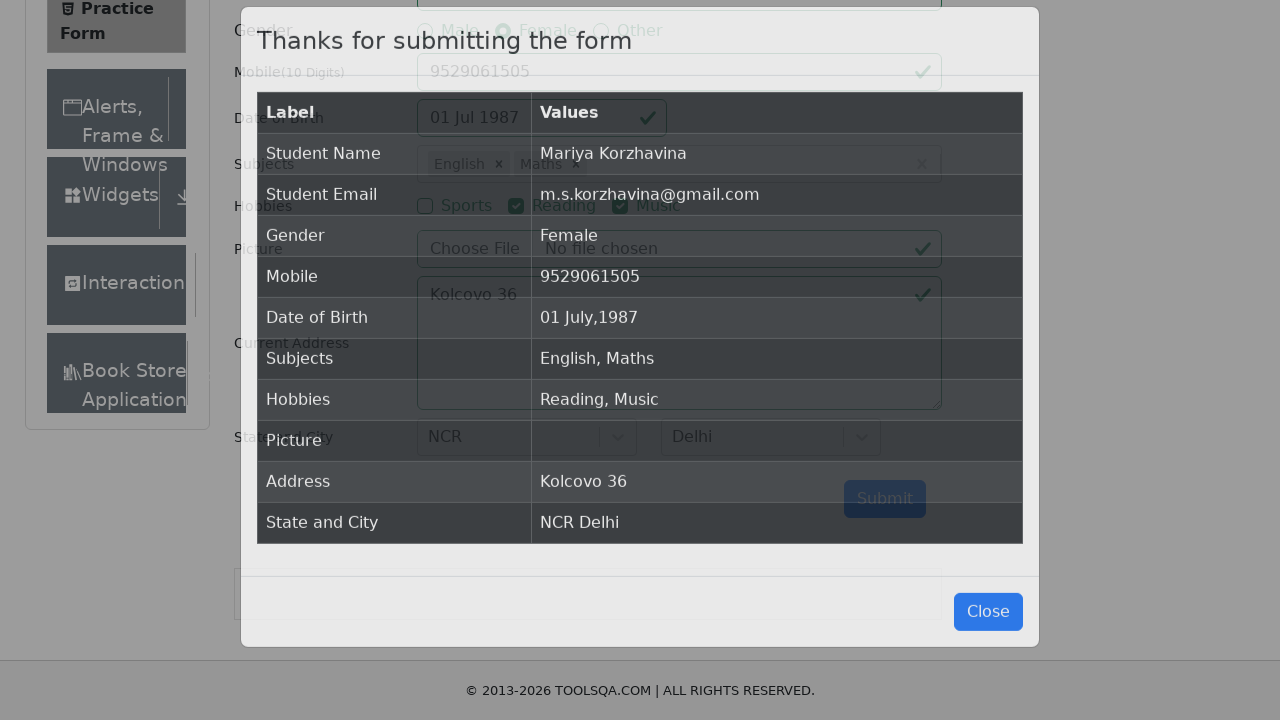

Confirmation modal appeared with submission data
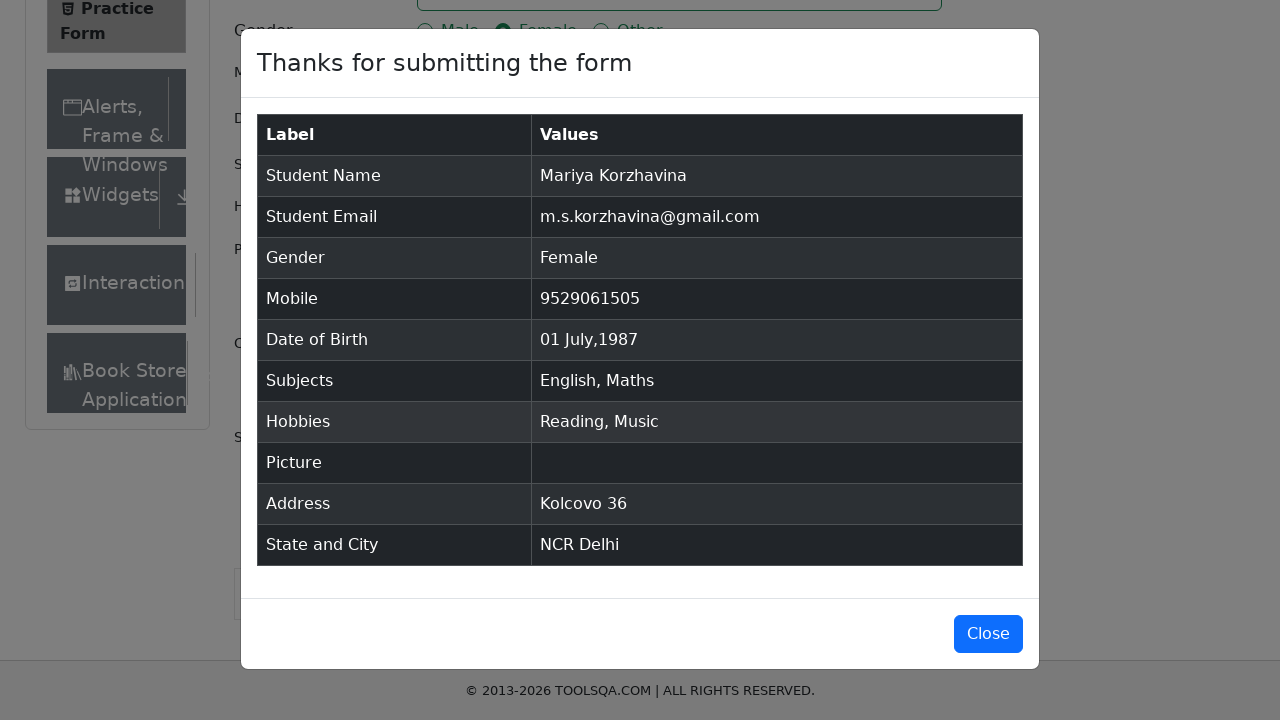

Verified student name in confirmation modal: 'Mariya Korzhavina'
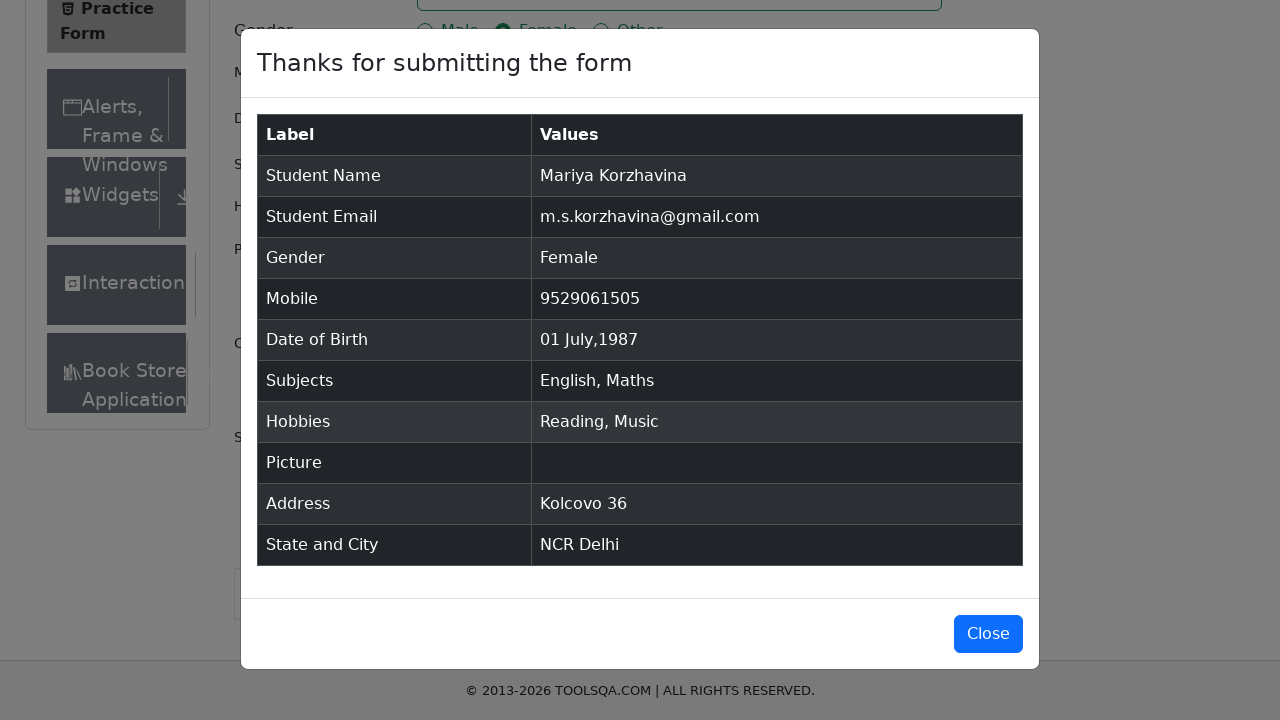

Verified email in confirmation modal: 'm.s.korzhavina@gmail.com'
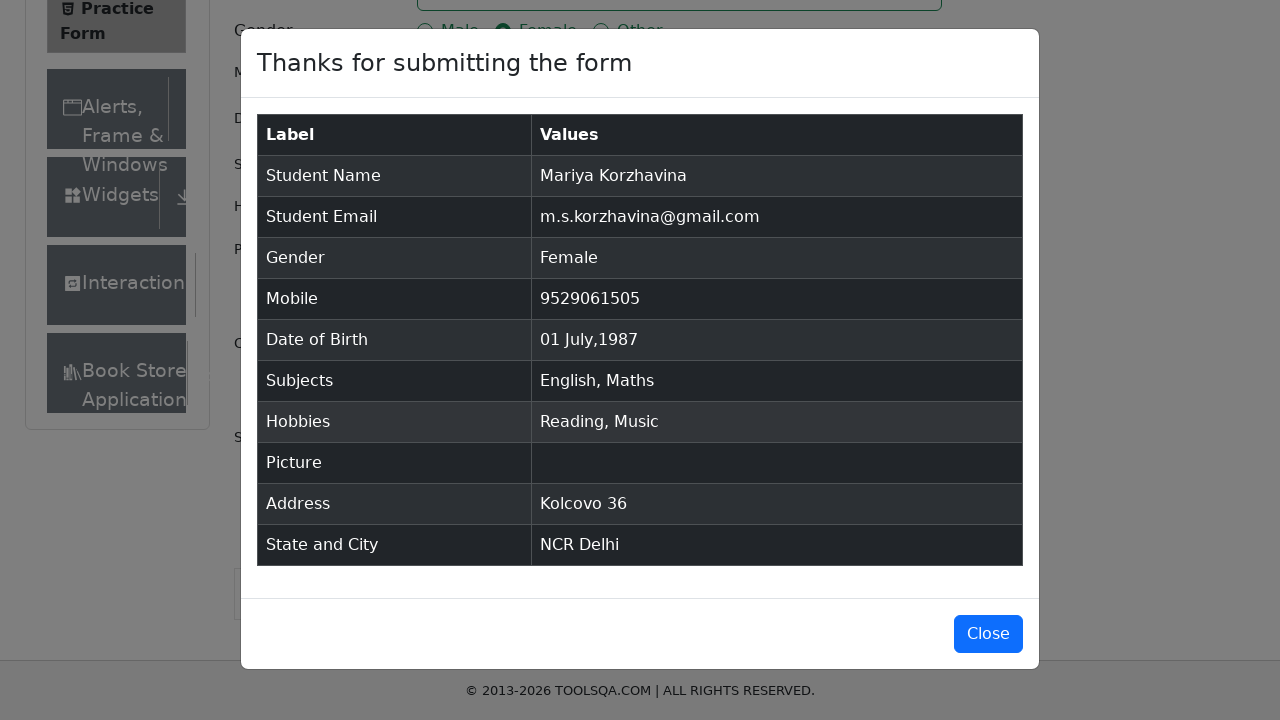

Verified gender in confirmation modal: 'Female'
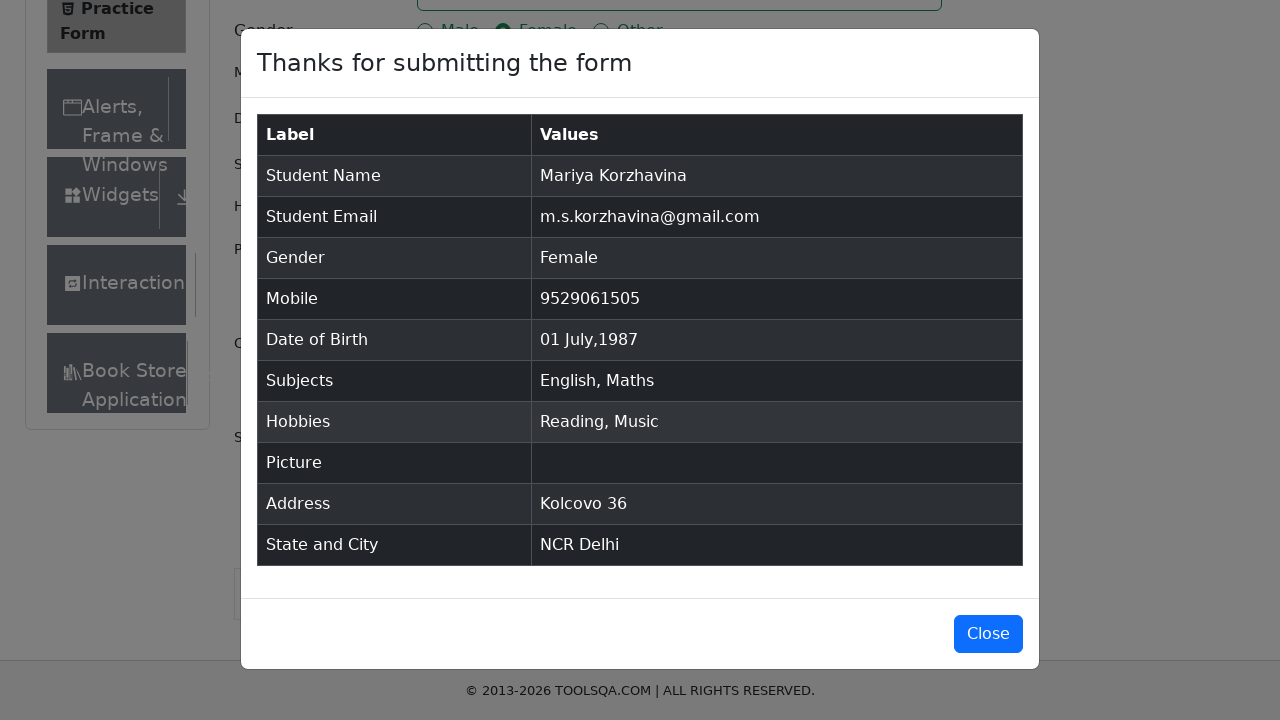

Verified mobile number in confirmation modal: '9529061505'
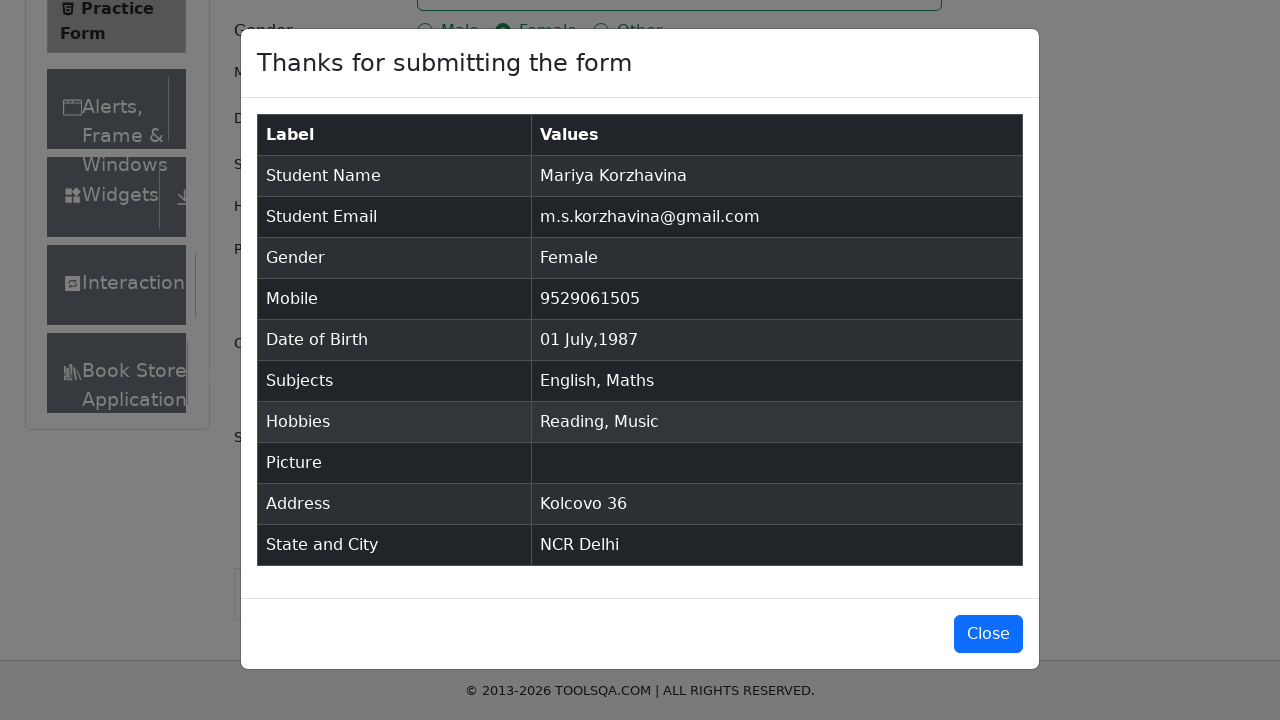

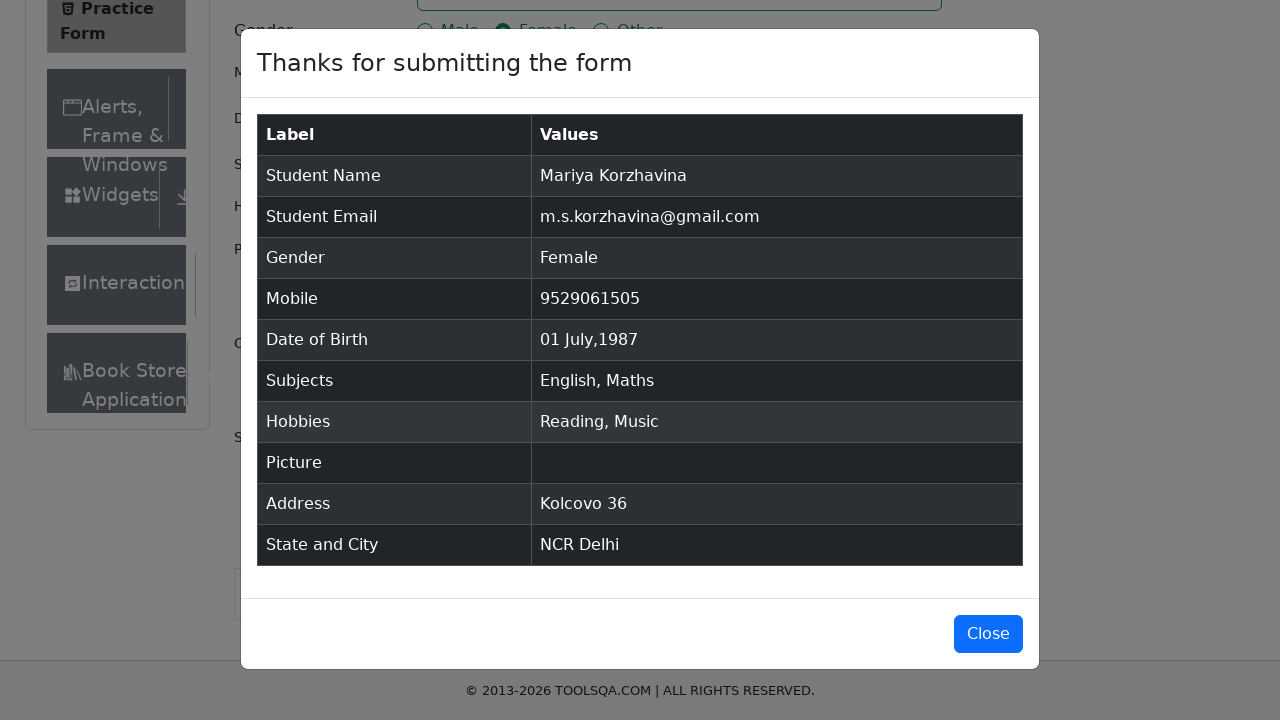